Tests context menu functionality by navigating to the context menu page, right-clicking on the designated area, and verifying the alert message that appears.

Starting URL: https://the-internet.herokuapp.com/

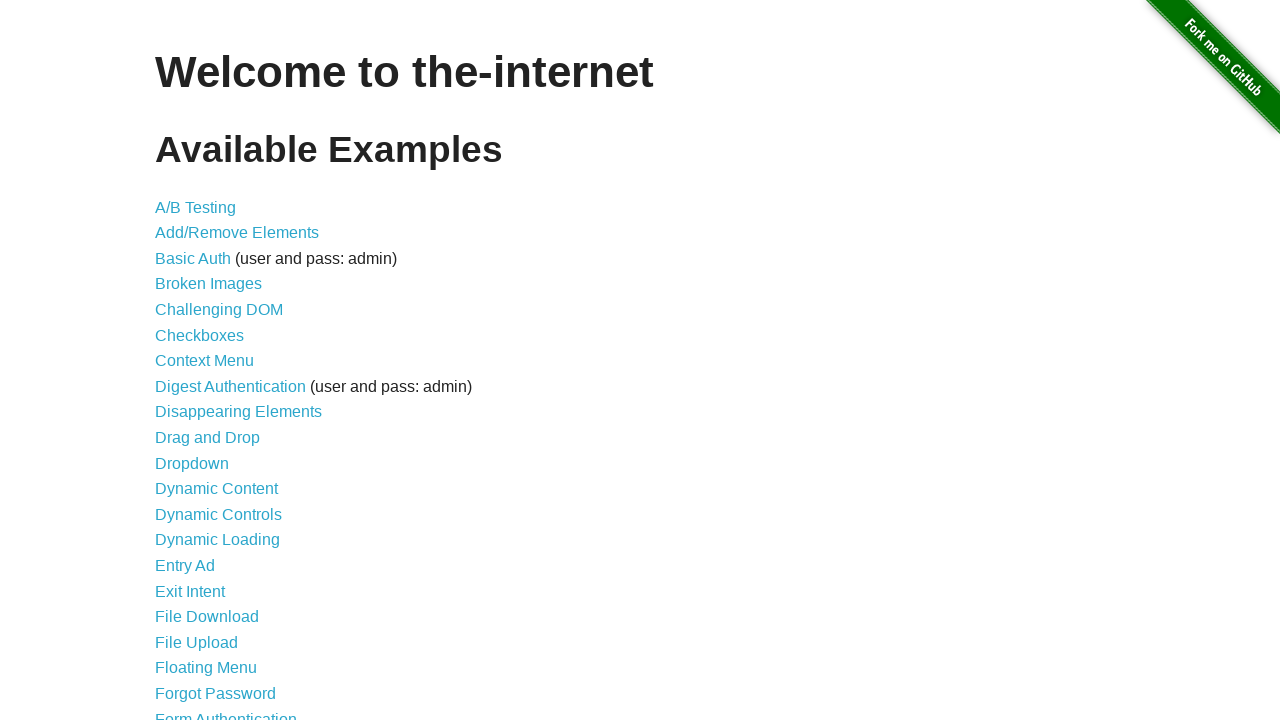

Clicked on Context Menu link in the list at (204, 361) on xpath=//*[@id='content']/ul/li[7]/a
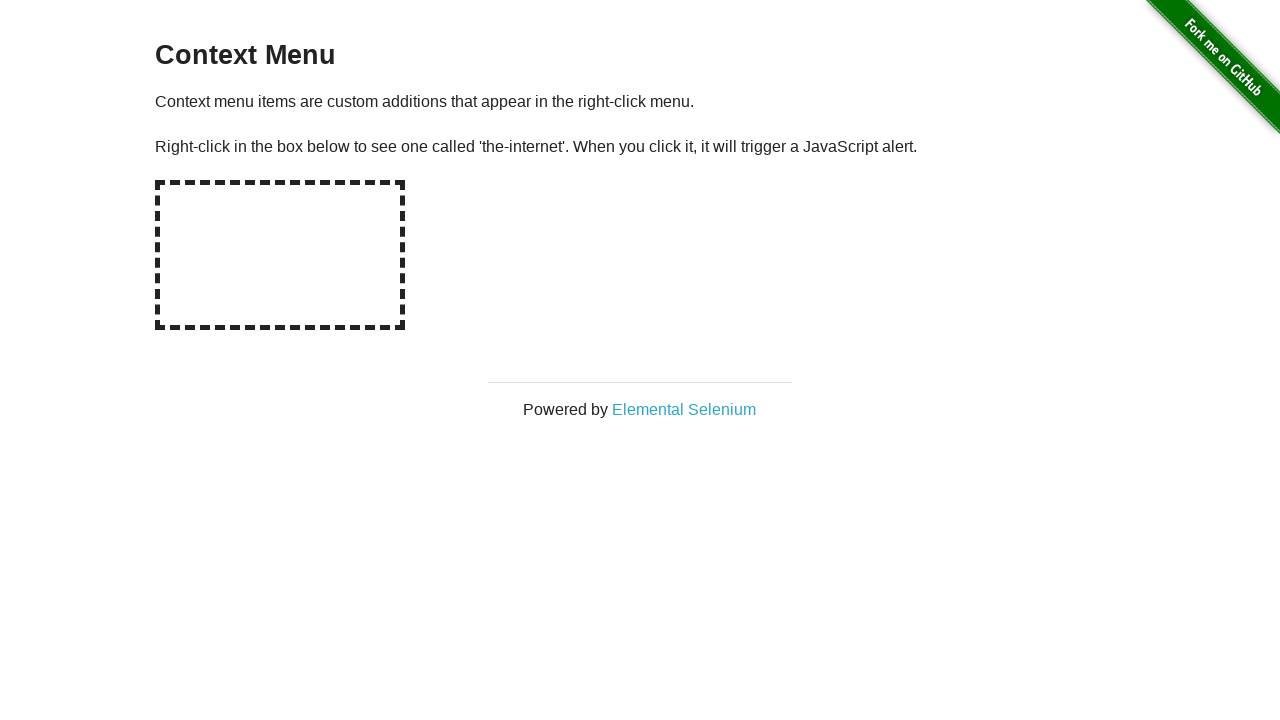

Context menu page loaded and hot-spot element is visible
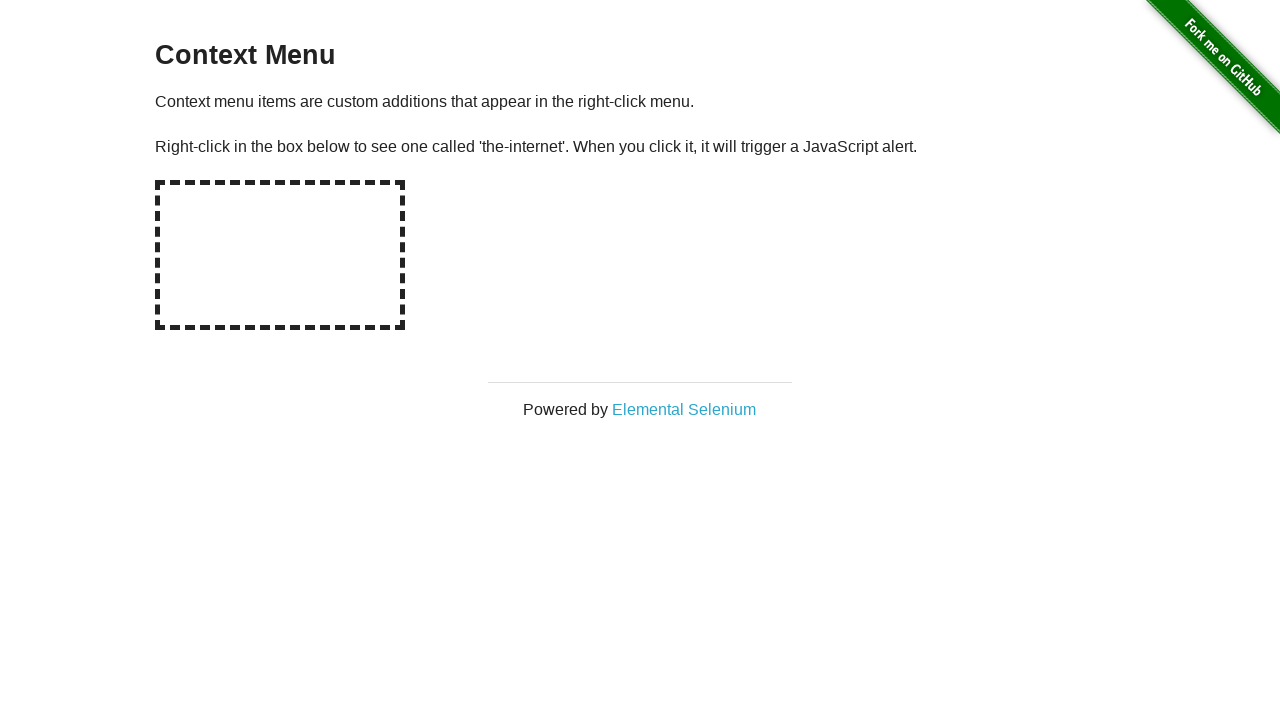

Set up dialog handler to accept alert
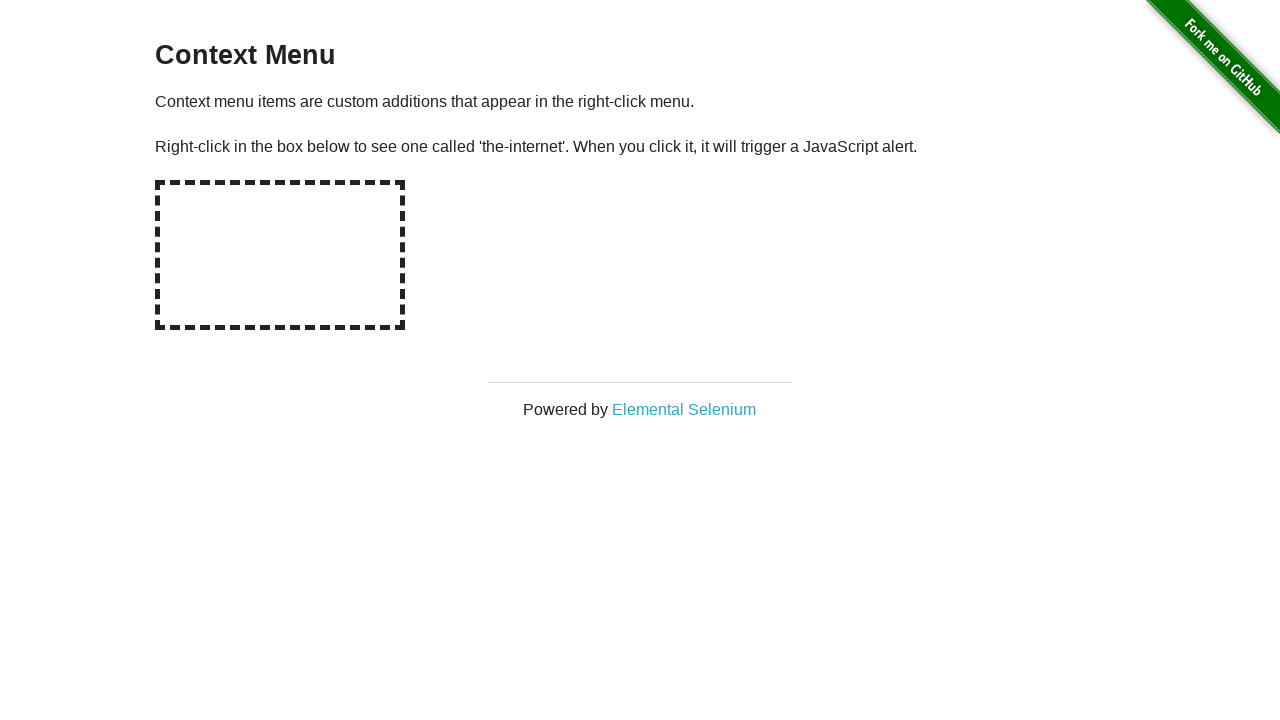

Dialog event listener registered
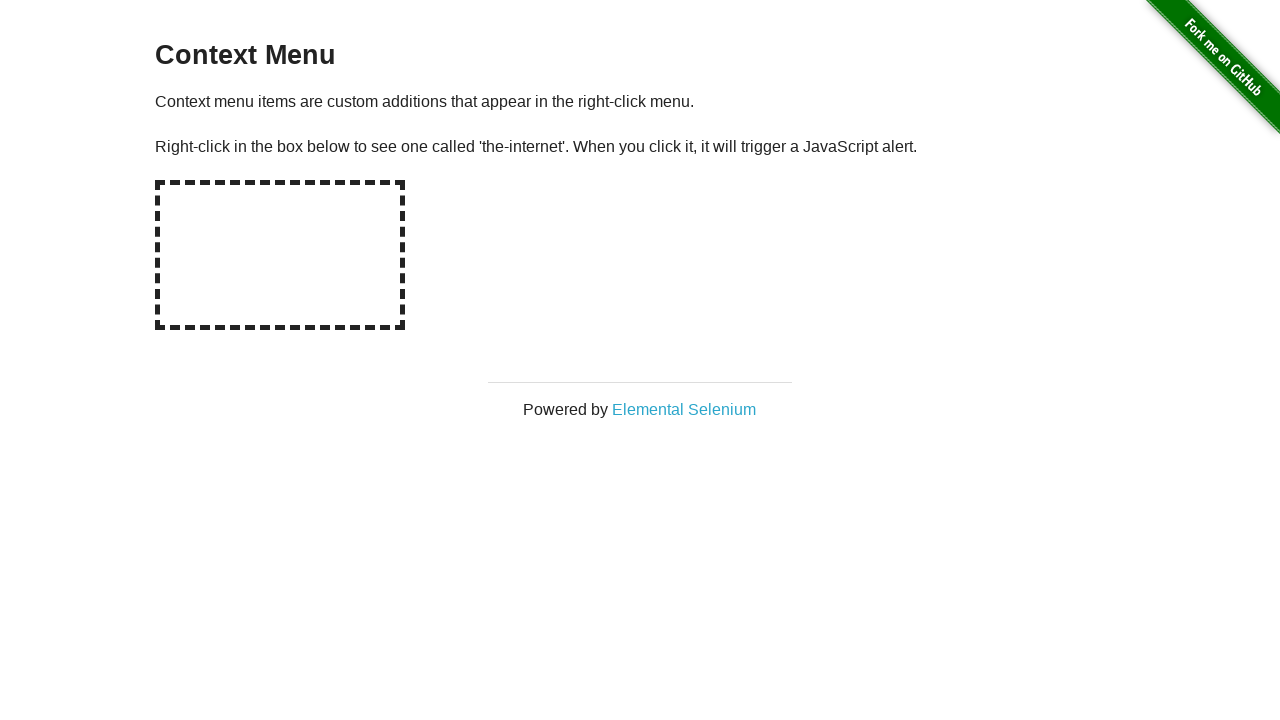

Right-clicked on context menu area, triggering alert at (280, 255) on #hot-spot
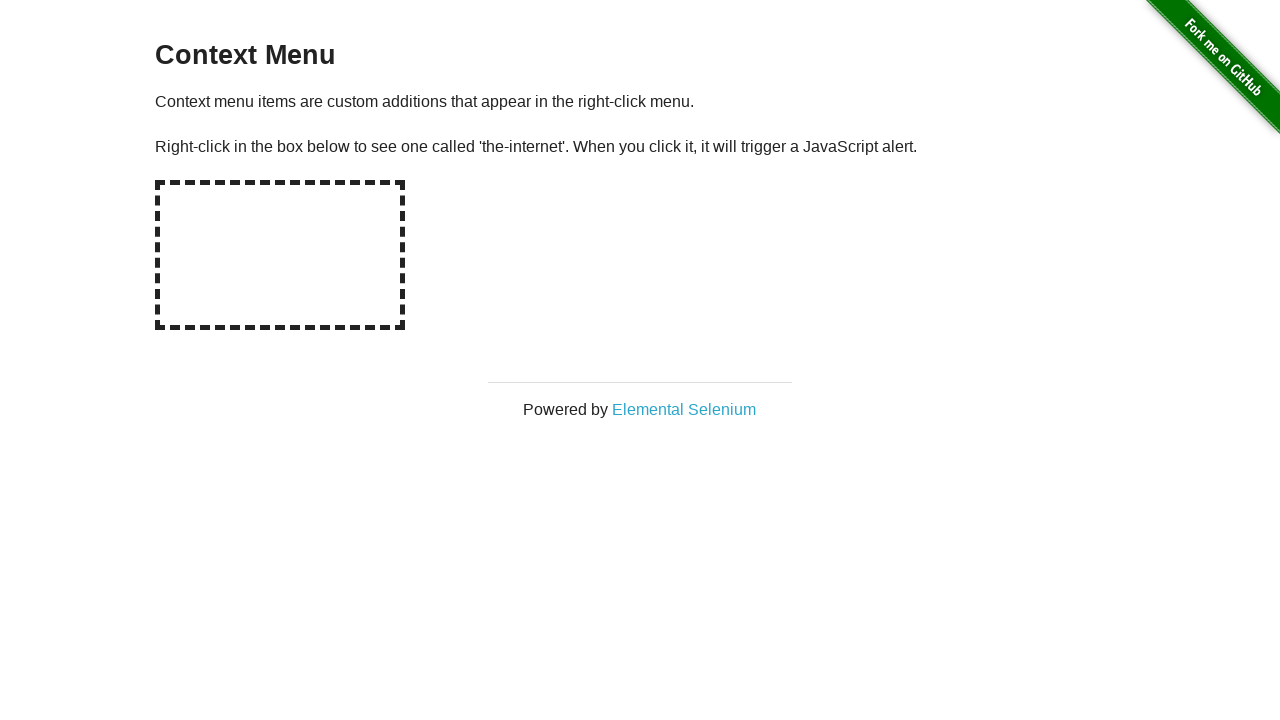

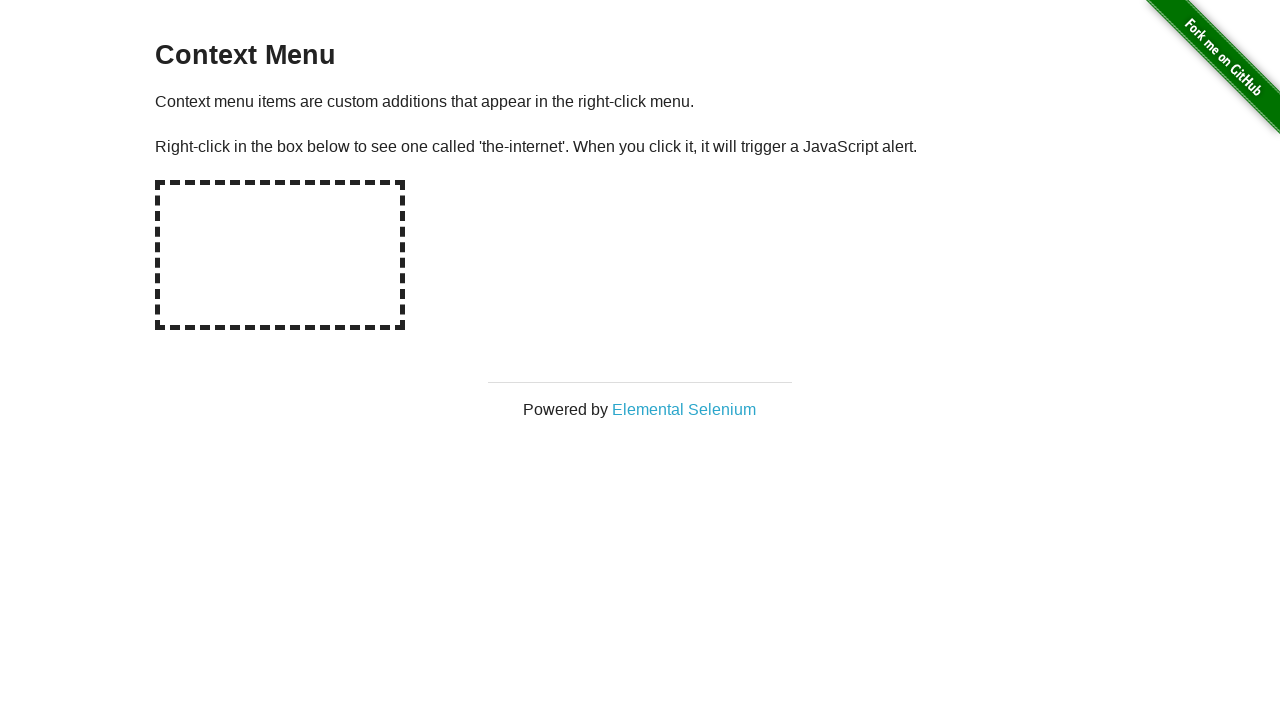